Tests that the todo counter displays the correct number of items as todos are added

Starting URL: https://demo.playwright.dev/todomvc

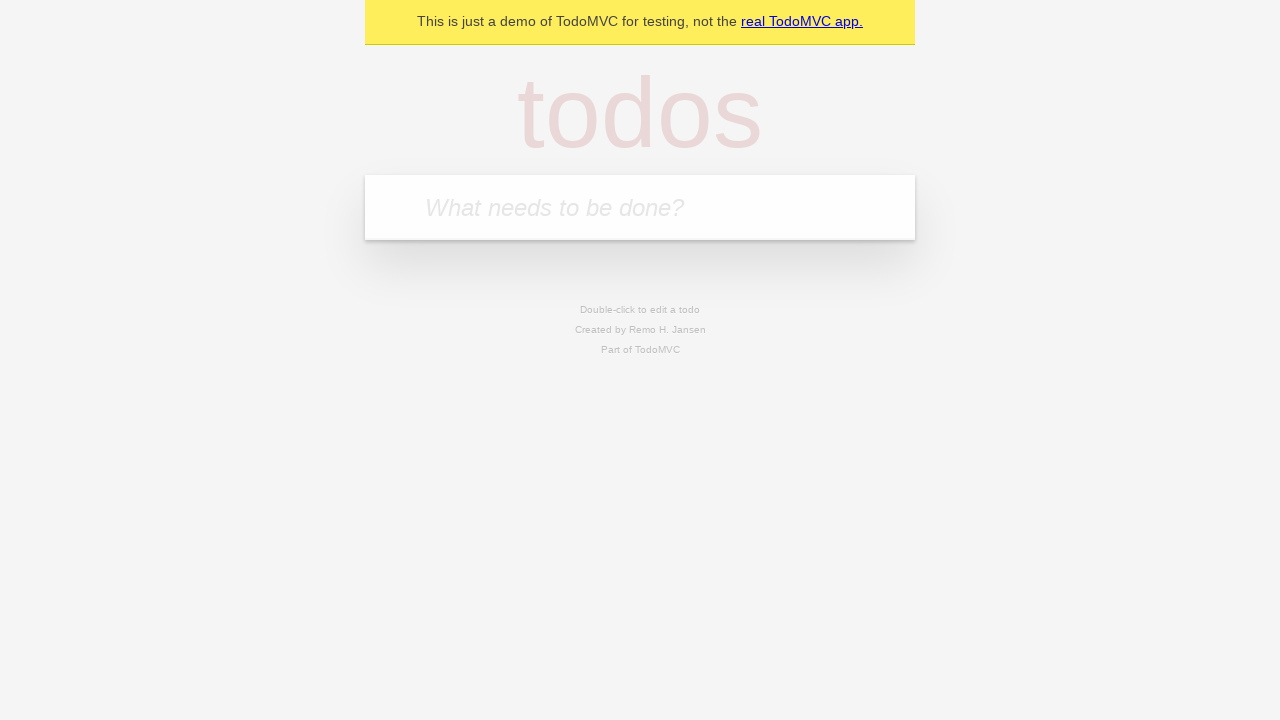

Located the 'What needs to be done?' input field
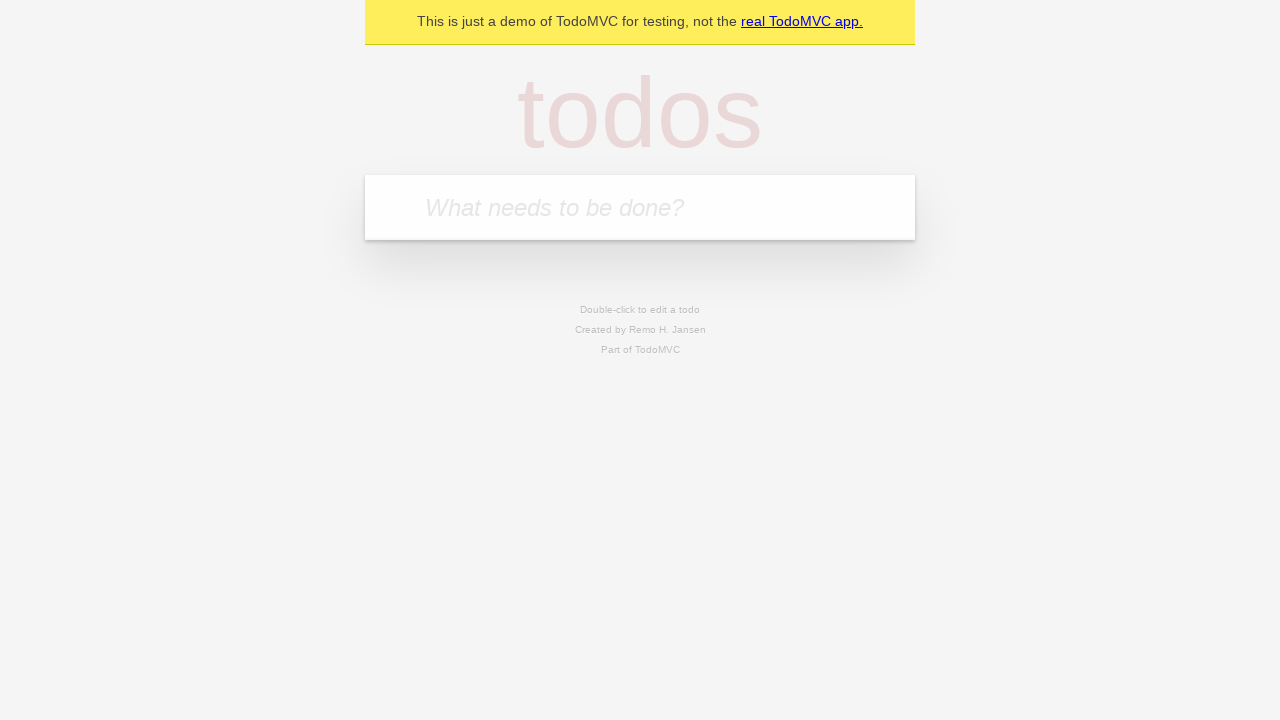

Filled input field with 'buy some cheese' on internal:attr=[placeholder="What needs to be done?"i]
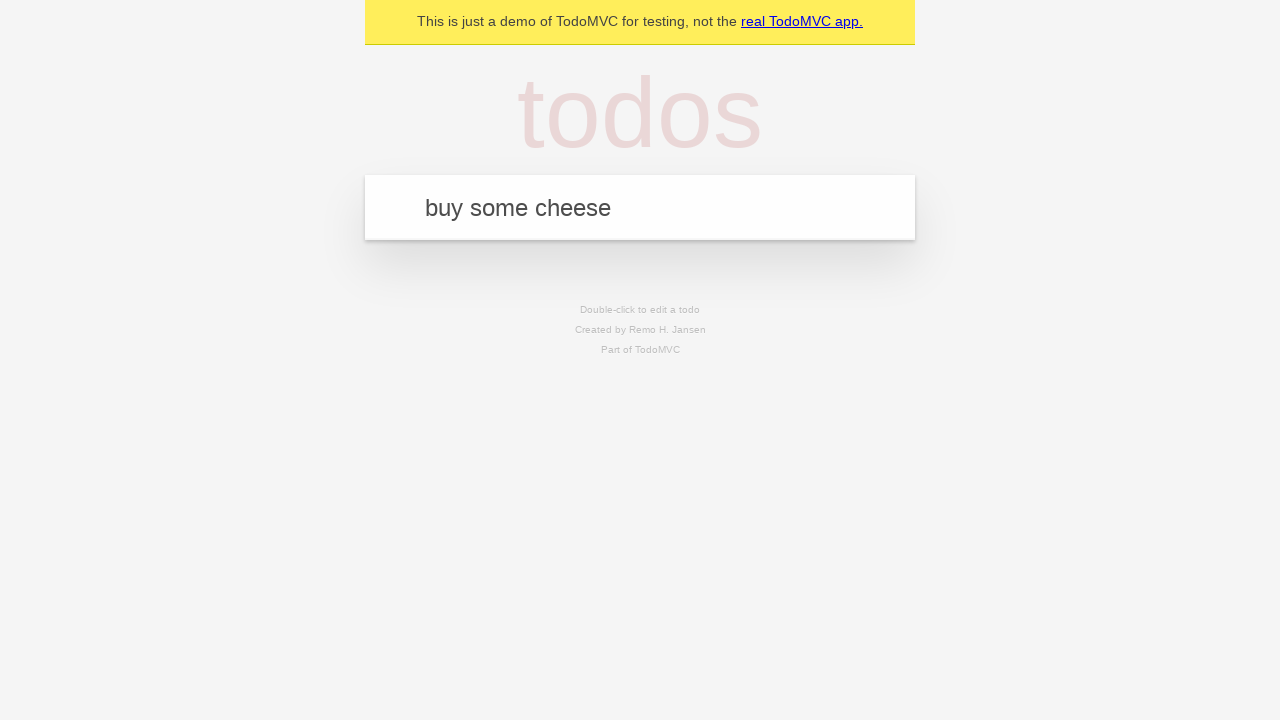

Pressed Enter to add first todo item on internal:attr=[placeholder="What needs to be done?"i]
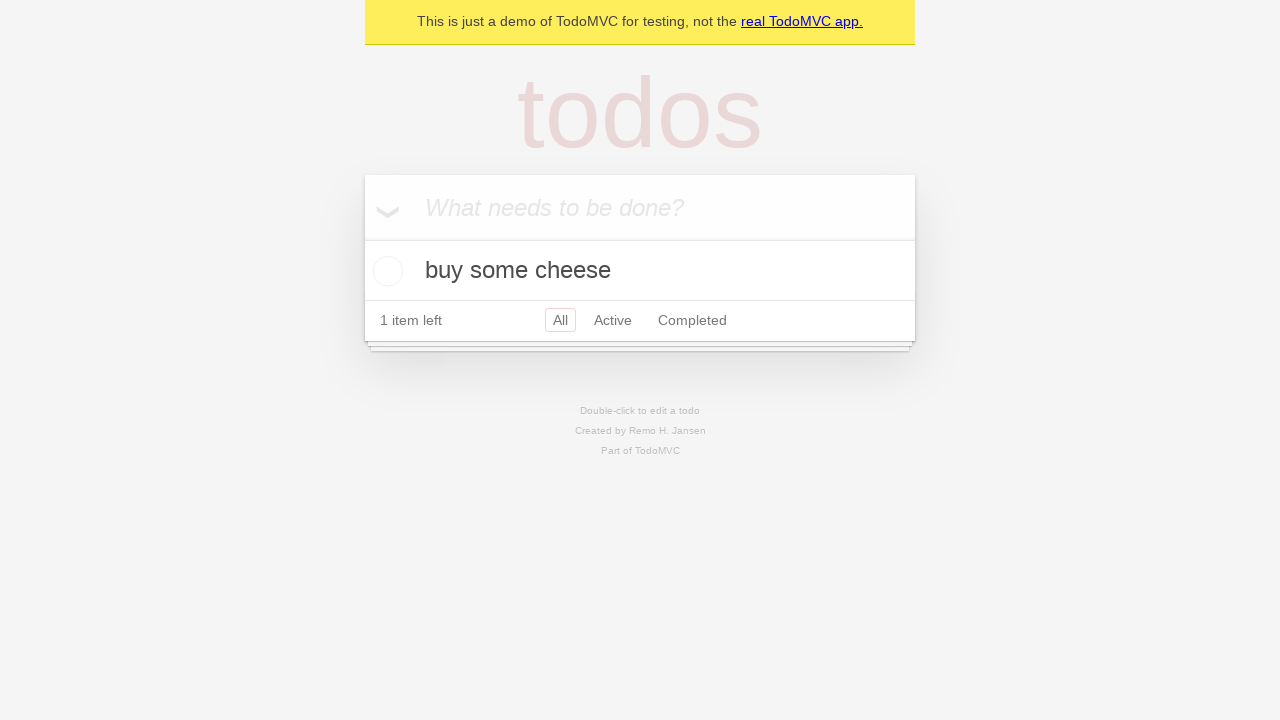

Waited for todo counter to appear after adding first item
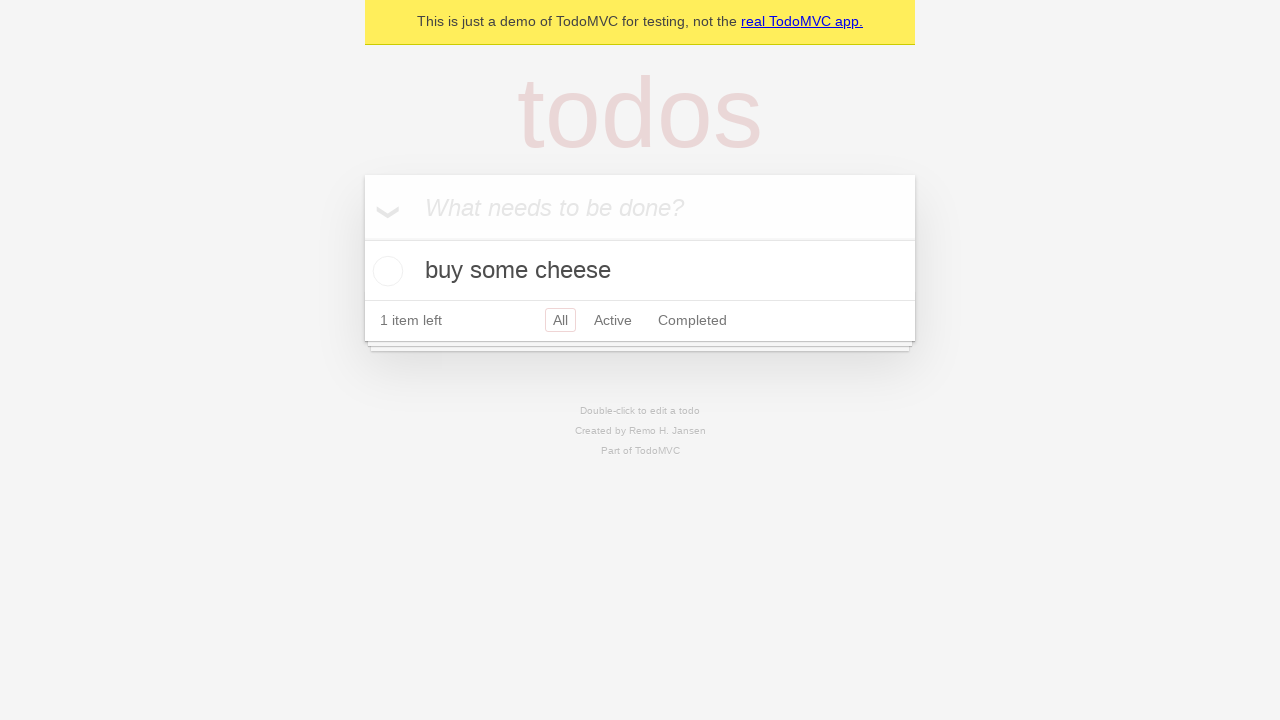

Filled input field with 'feed the cat' on internal:attr=[placeholder="What needs to be done?"i]
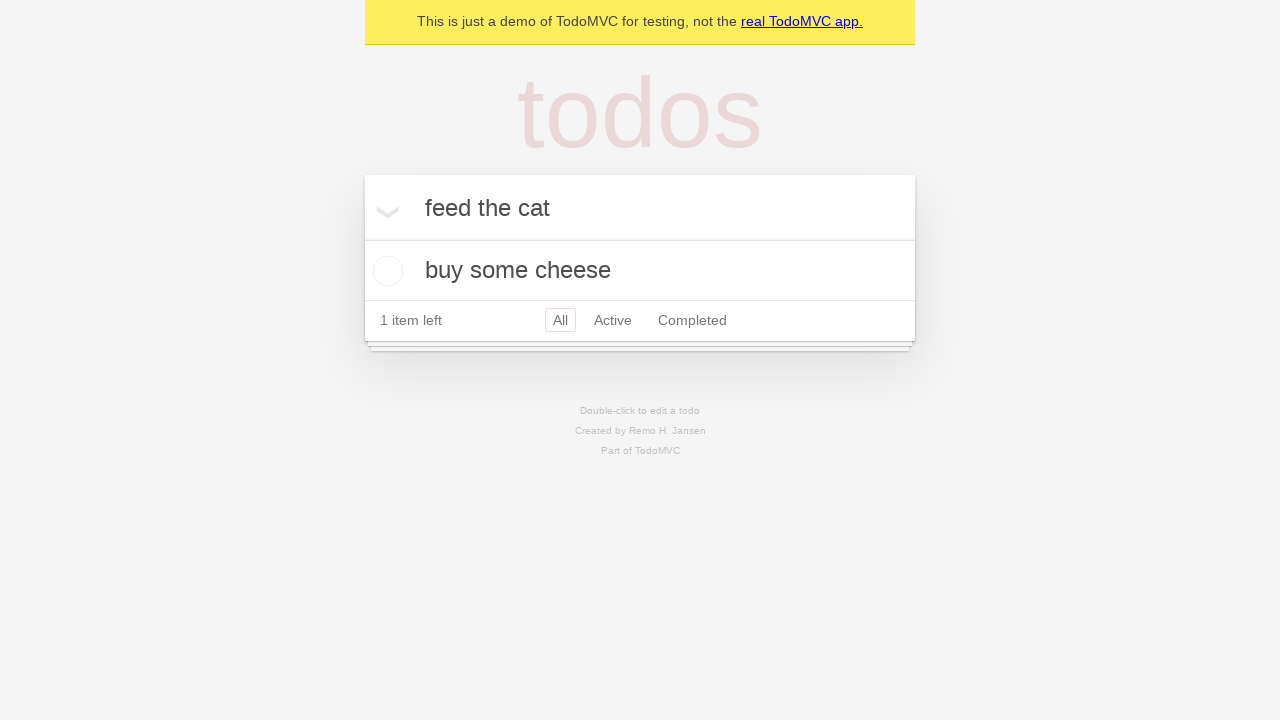

Pressed Enter to add second todo item on internal:attr=[placeholder="What needs to be done?"i]
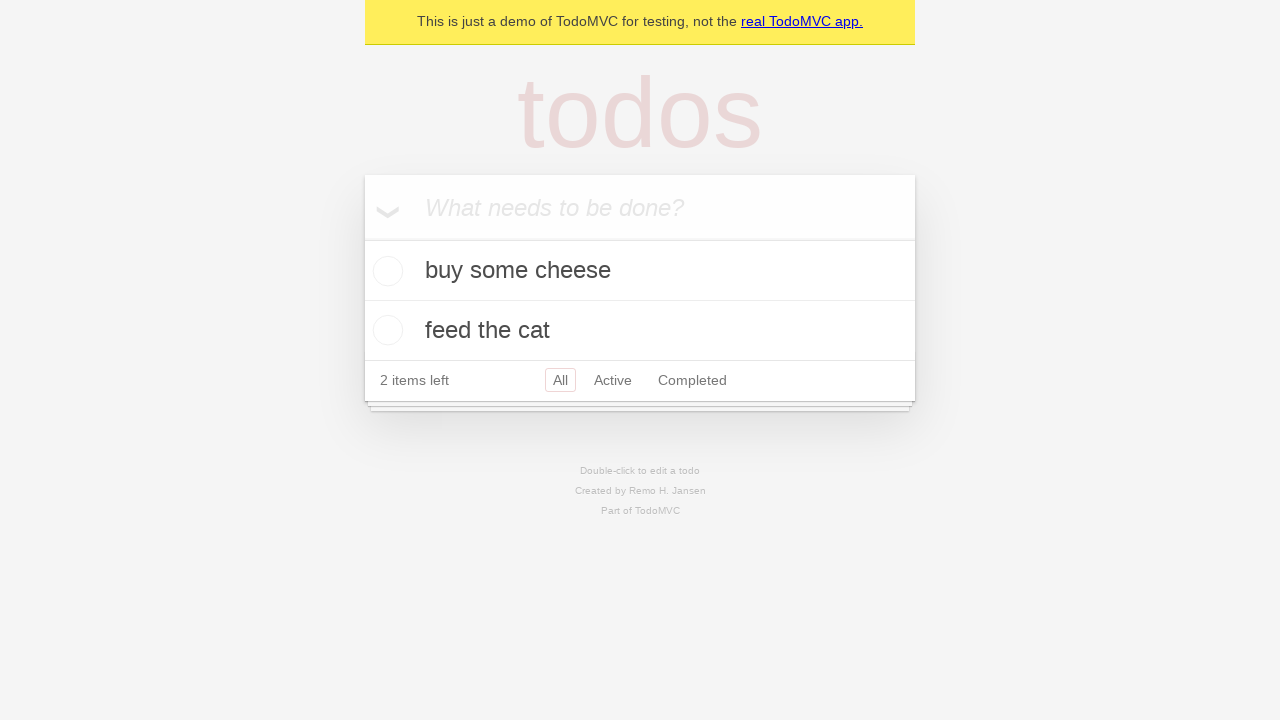

Waited for second todo item to appear in the list
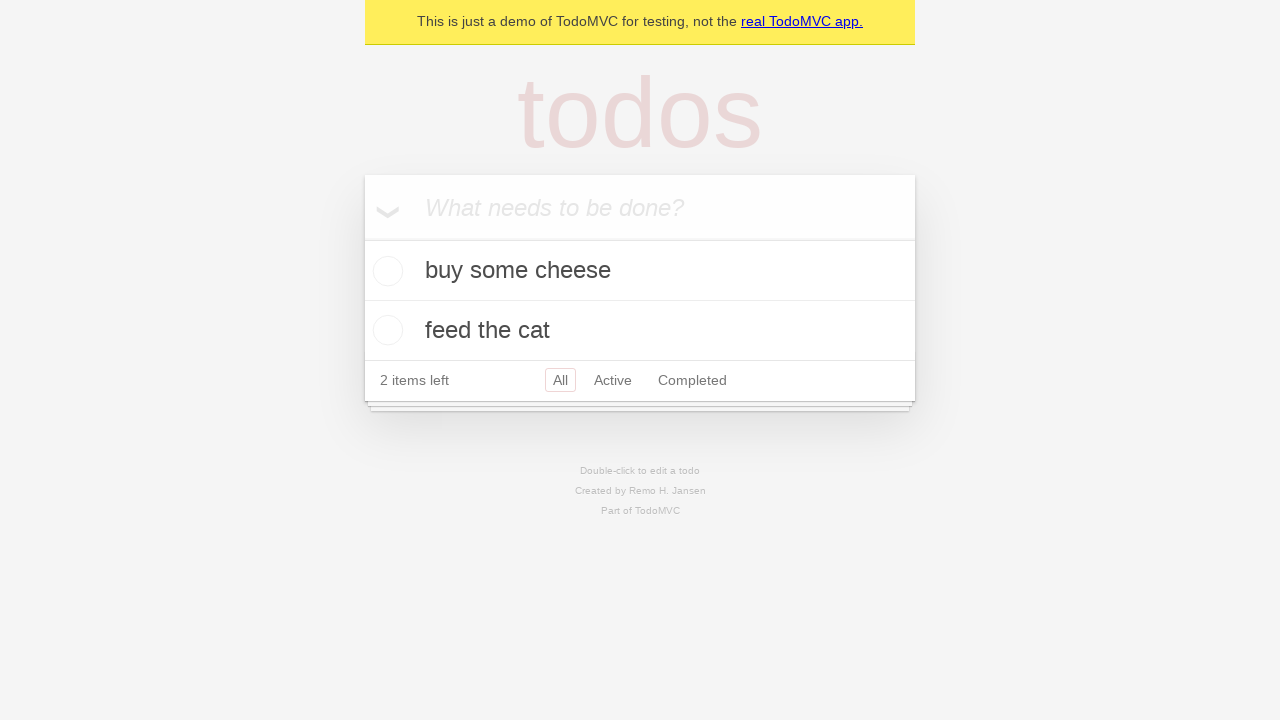

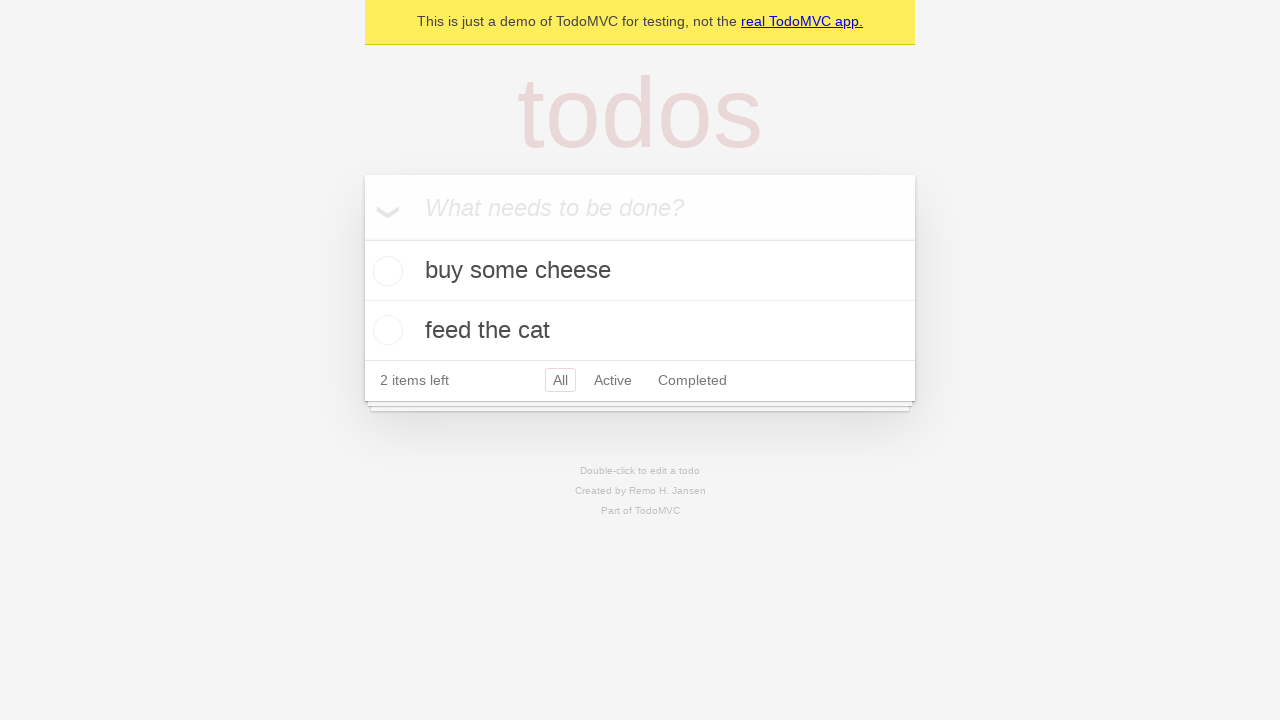